Tests NJ business entity search by Business Name by filling the name field and submitting the search form, then verifying results are displayed.

Starting URL: https://www.njportal.com/DOR/BusinessNameSearch/Search/BusinessName

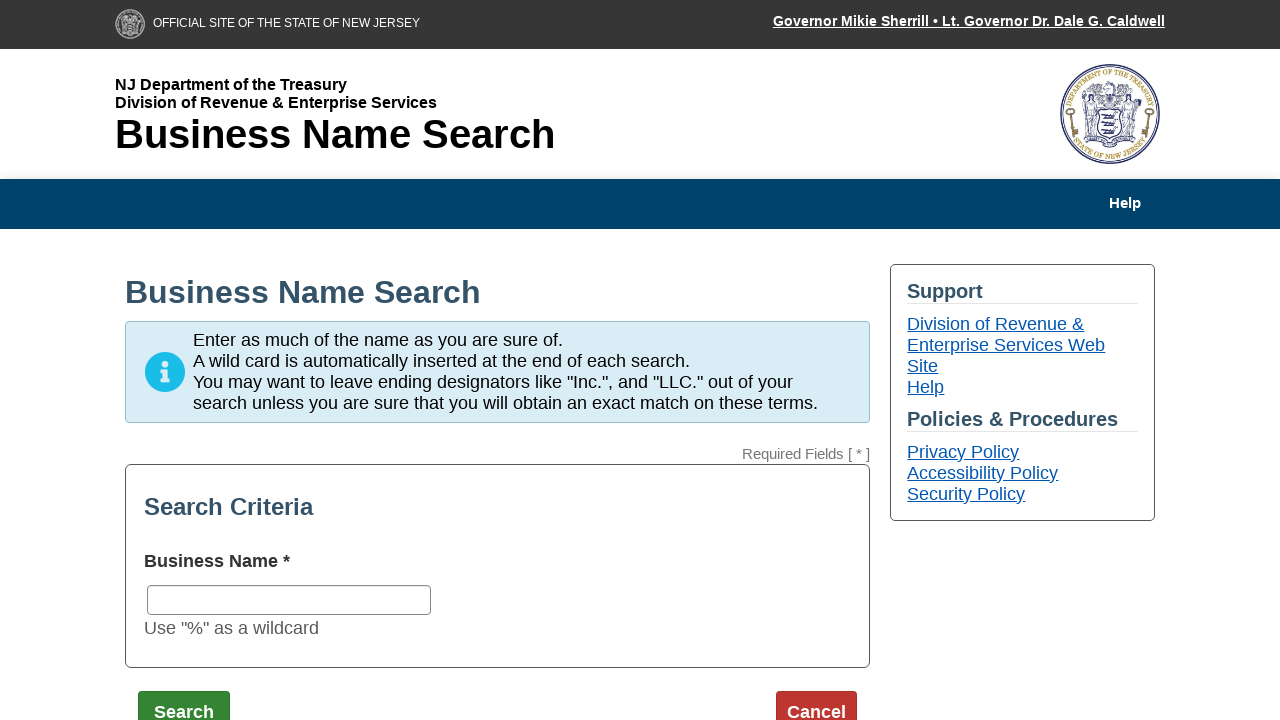

Business name input field loaded
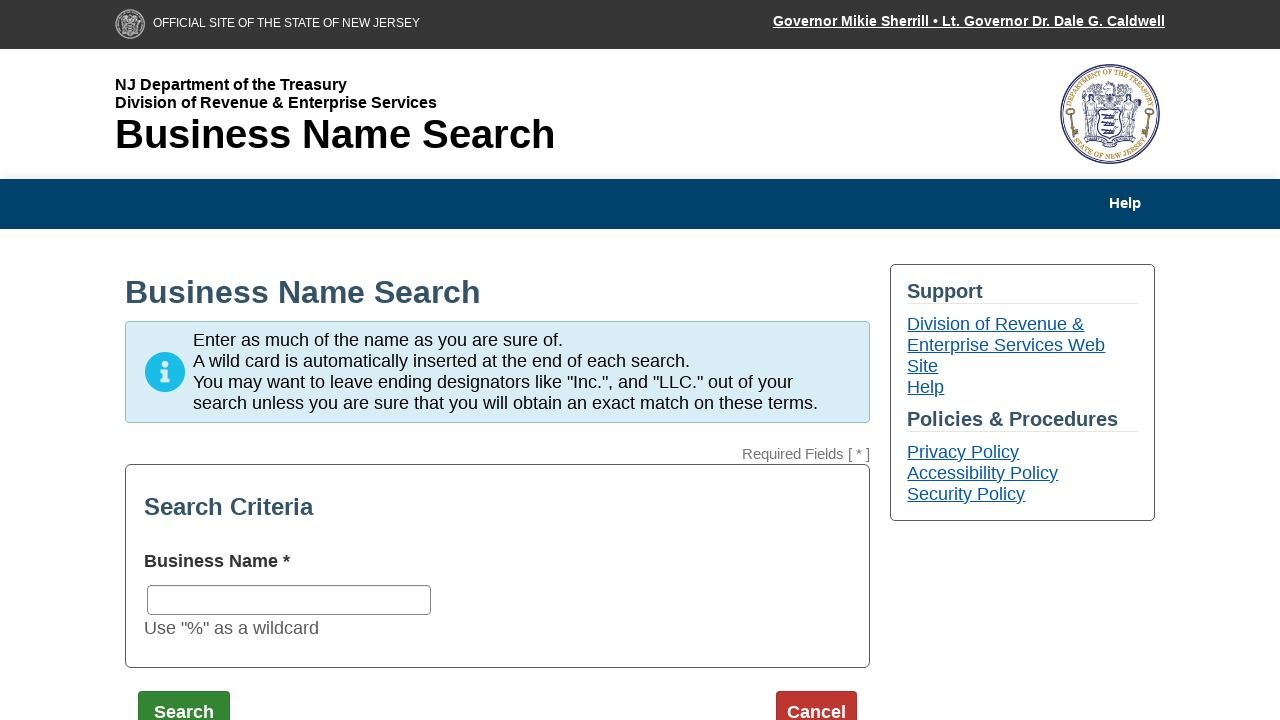

Filled business name field with 'Acme Corporation' on #BusinessName
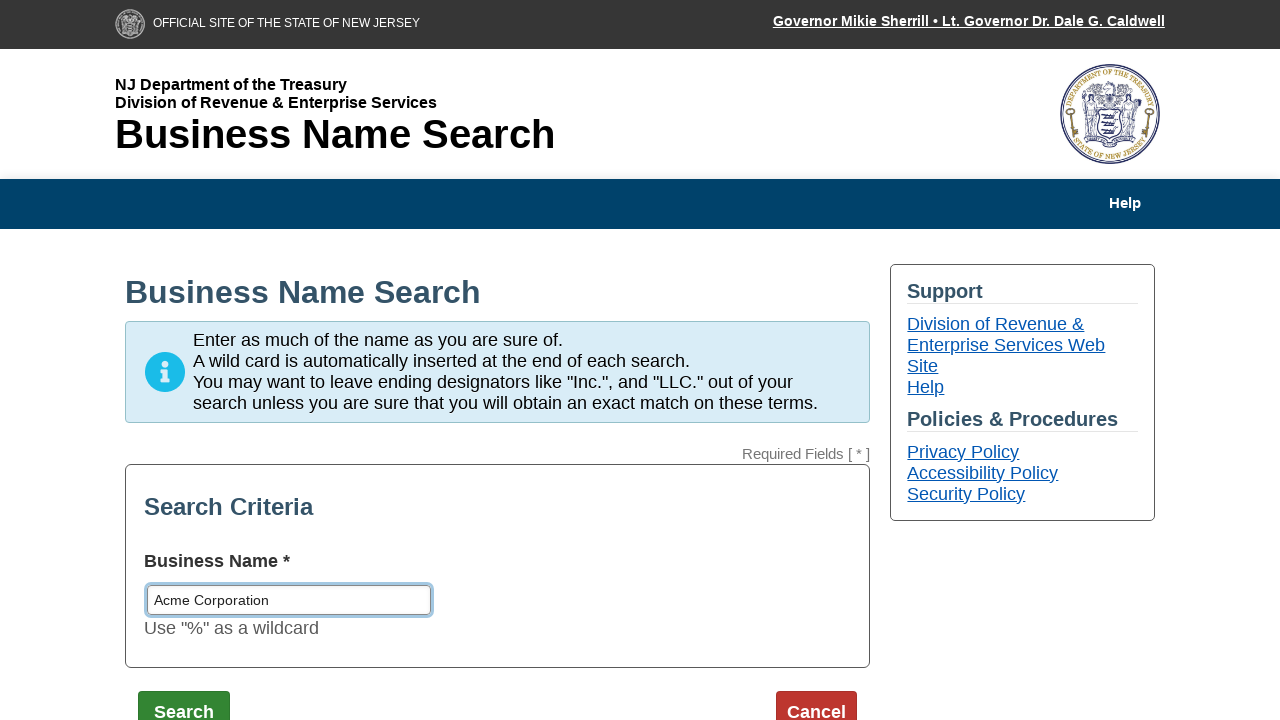

Clicked submit button to search at (184, 698) on input[type=submit].btn-success
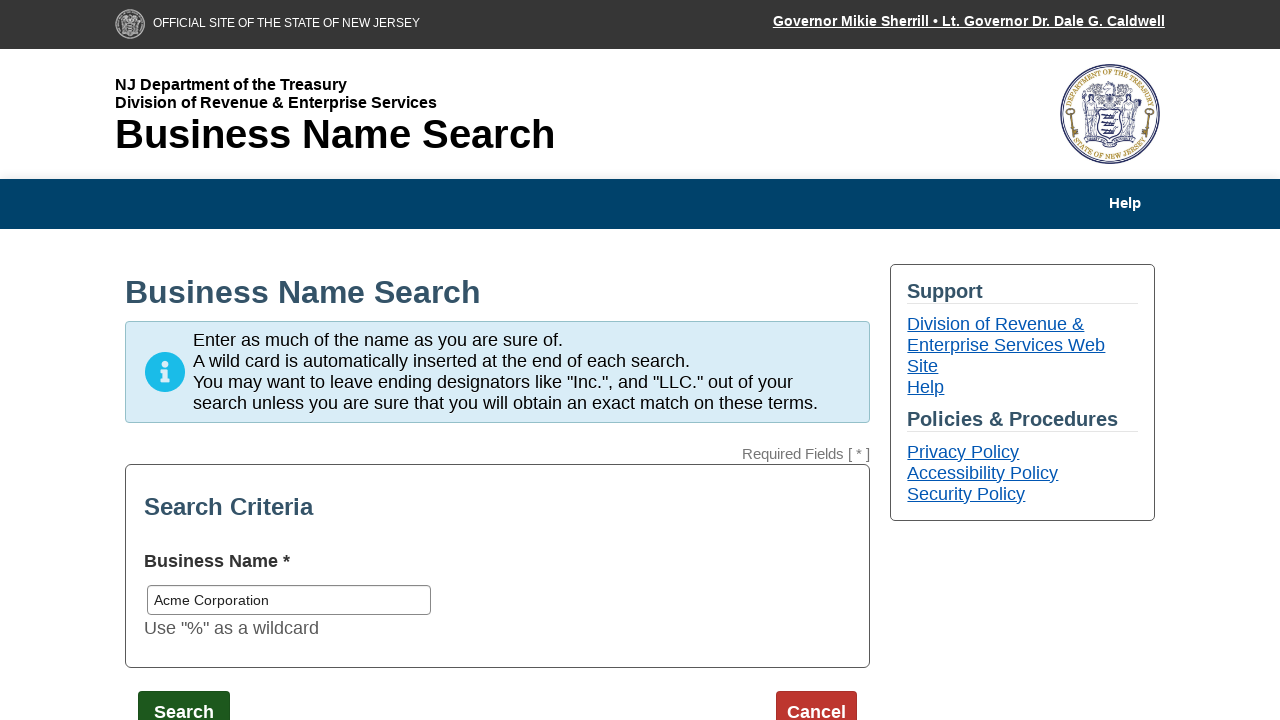

Page DOM content loaded
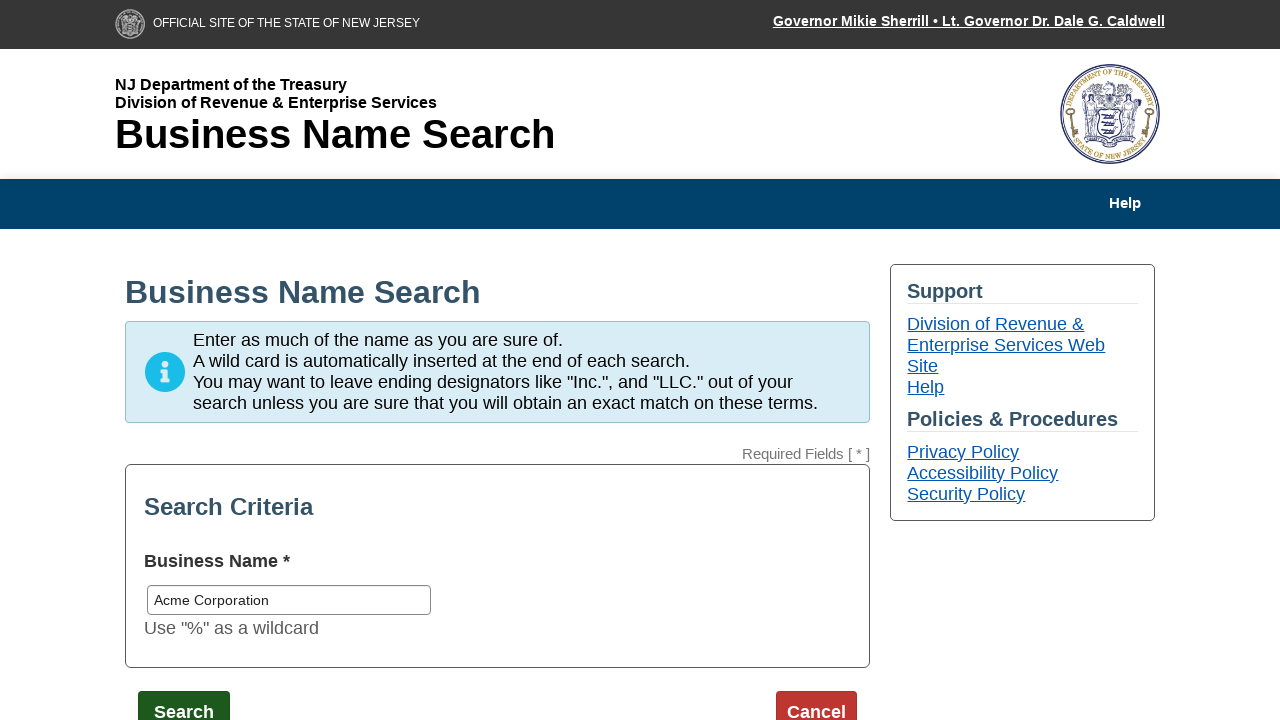

Search results table appeared with business entities
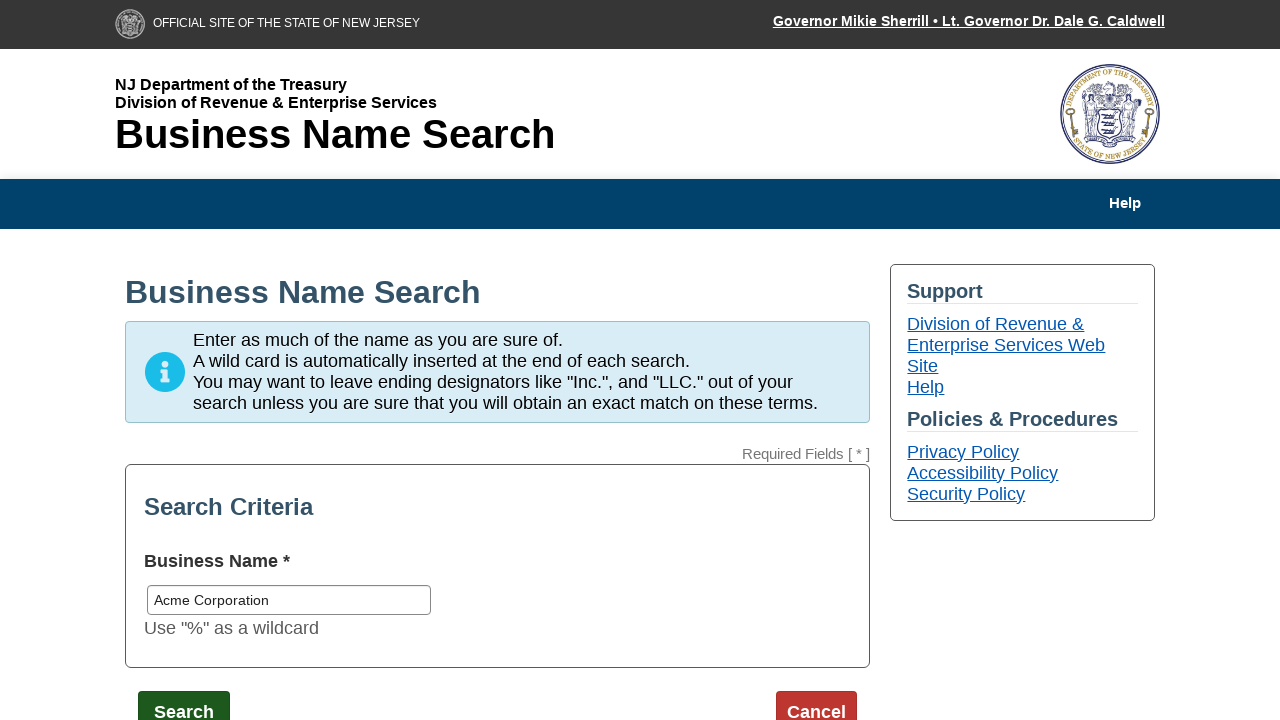

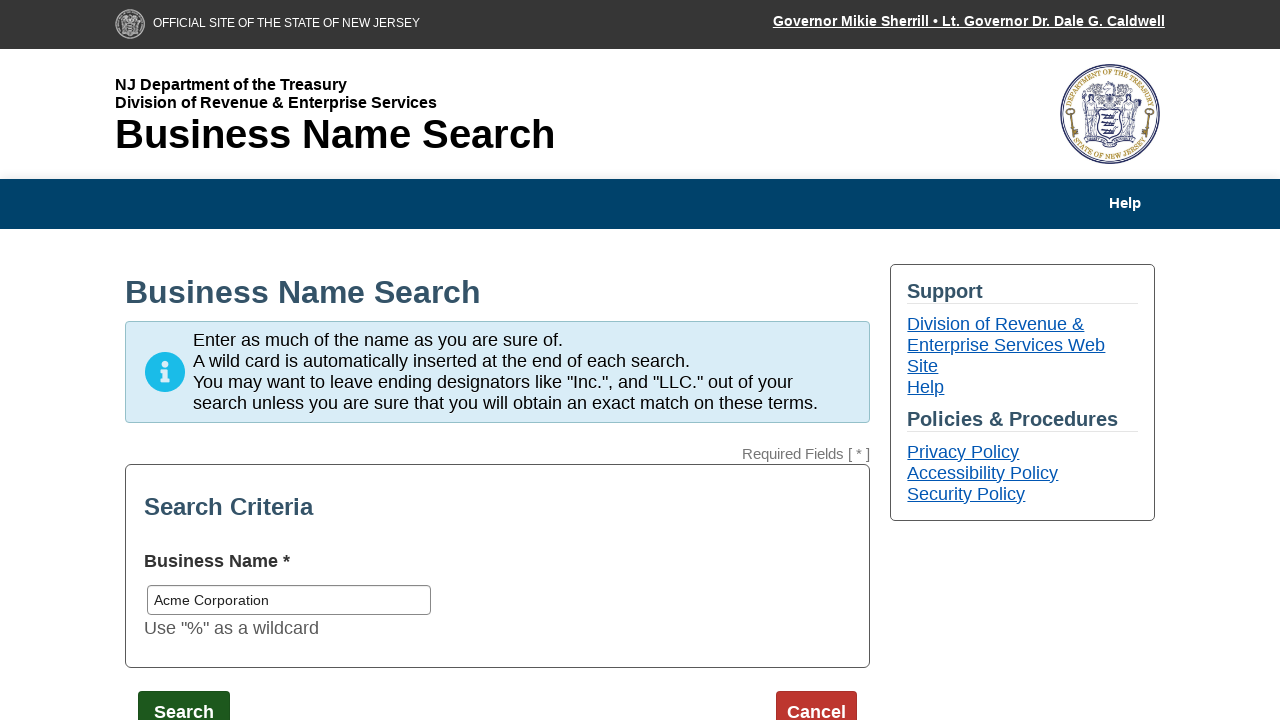